Navigates to the jQuery UI homepage and clicks on the Resizable demo link to access the resizable widget demonstration page.

Starting URL: https://jqueryui.com

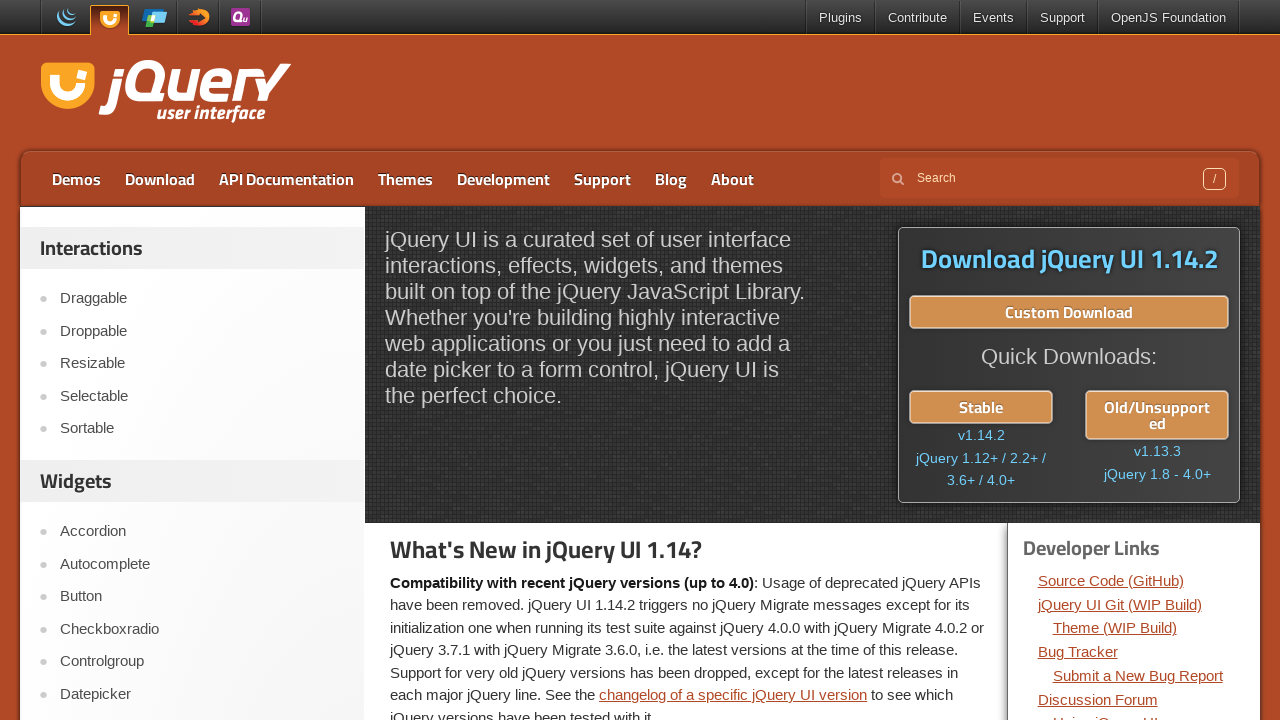

Navigated to jQuery UI homepage
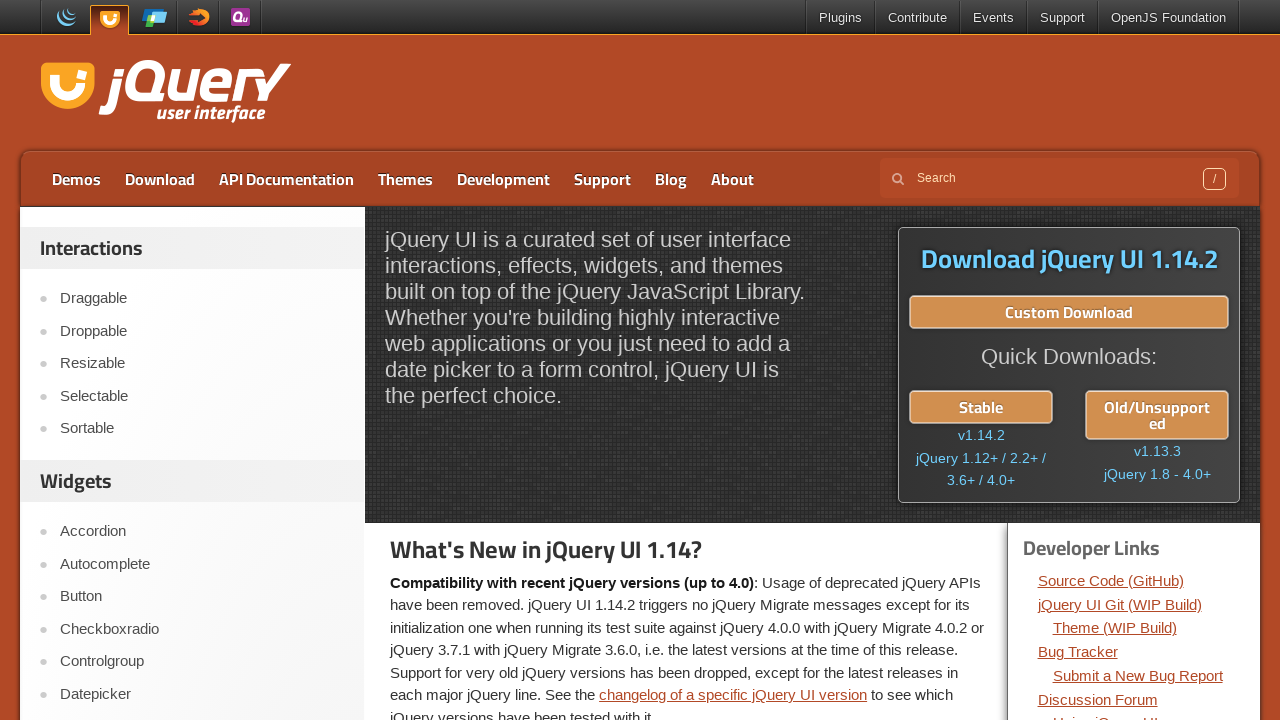

Clicked on the Resizable demo link at (202, 364) on xpath=//a[text()='Resizable']
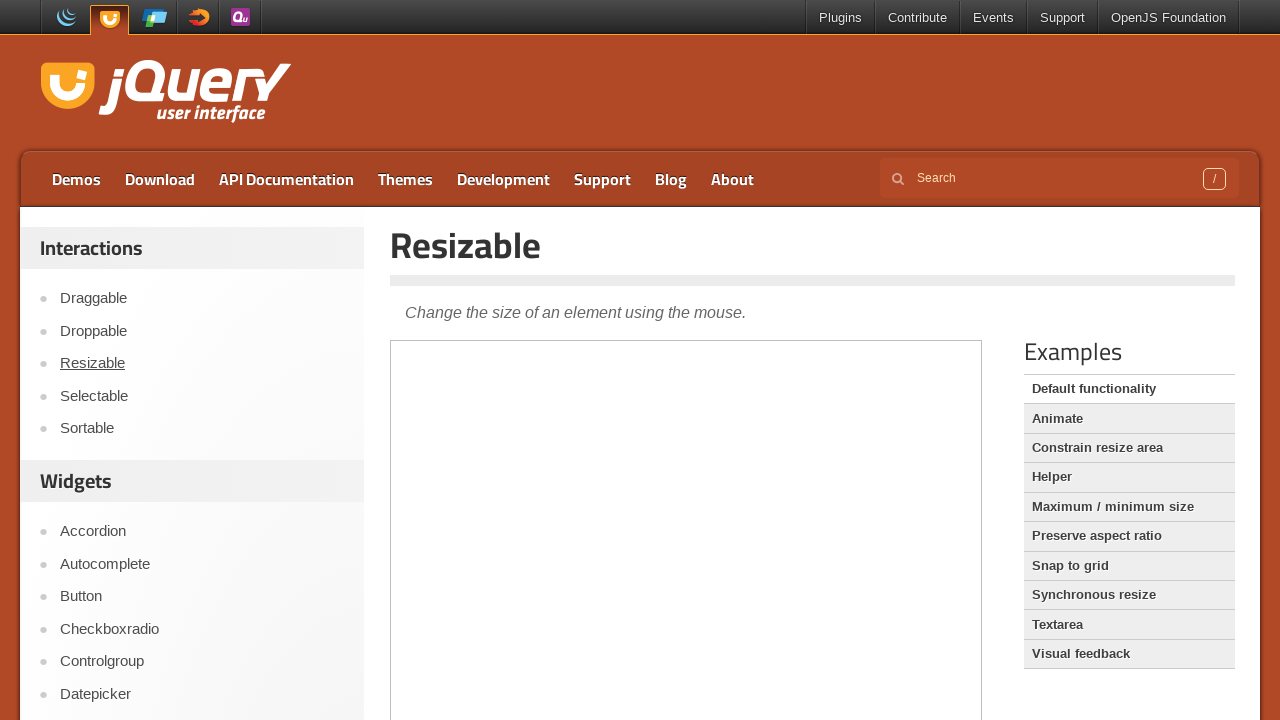

Resizable demo page loaded
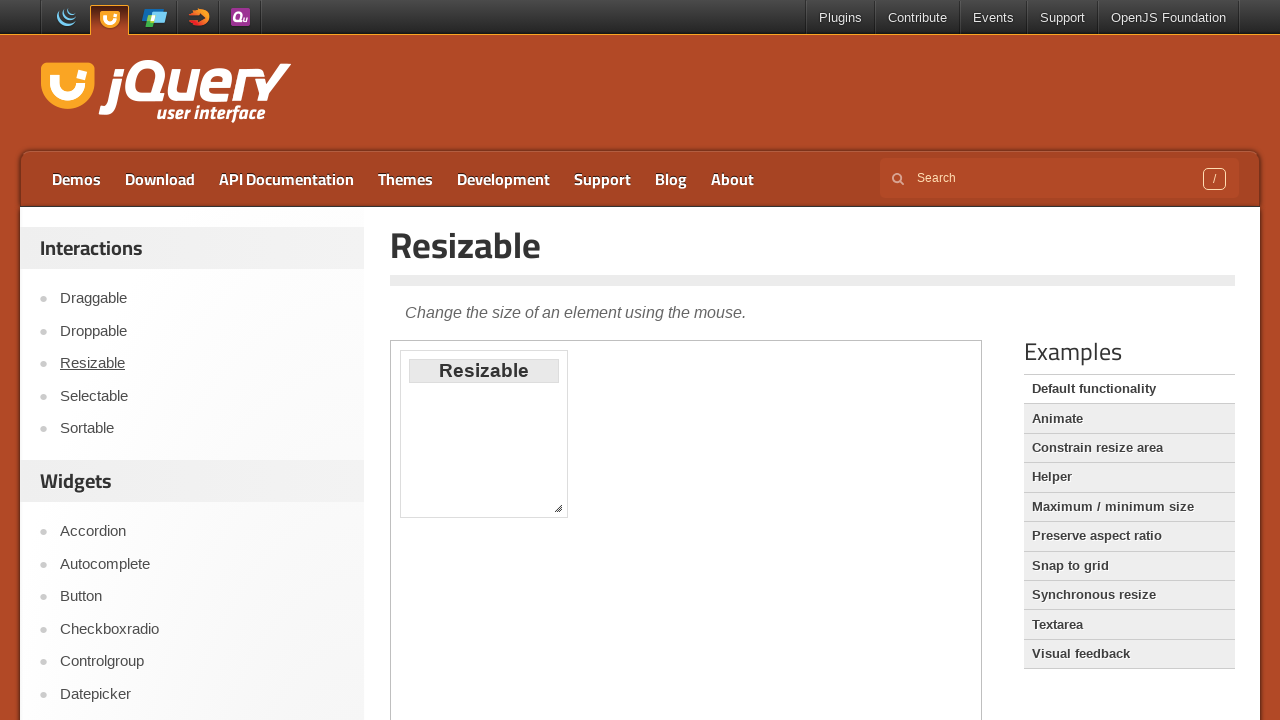

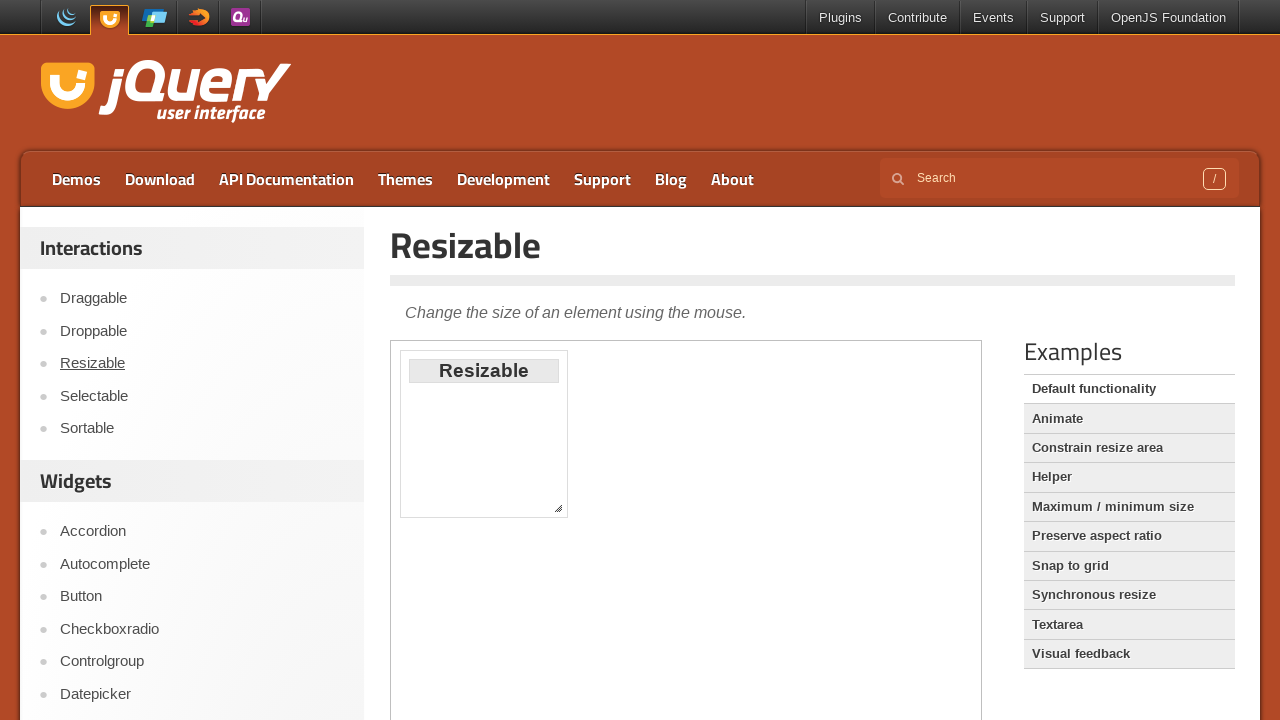